Tests checkbox selection on a student registration form by clicking the Dancing checkbox and verifying checkbox interactions

Starting URL: https://www.automationtestinginsider.com/2019/08/student-registration-form.html

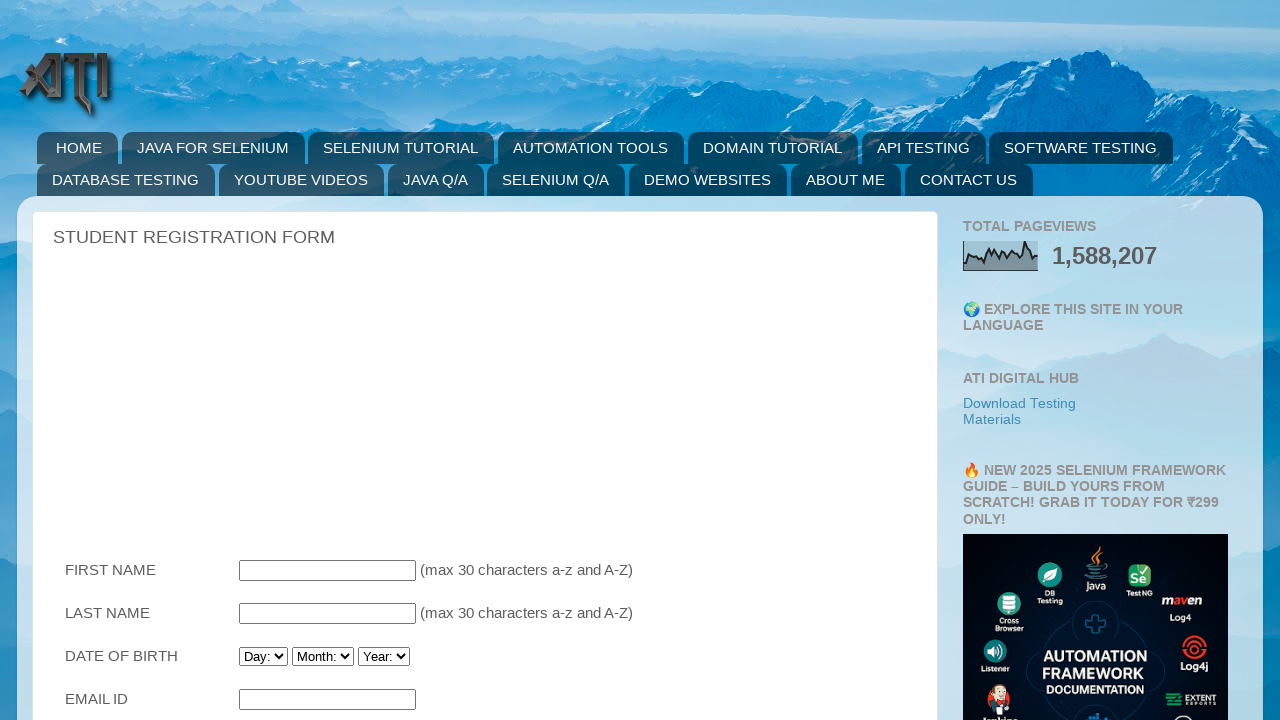

Page loaded and DOM content ready
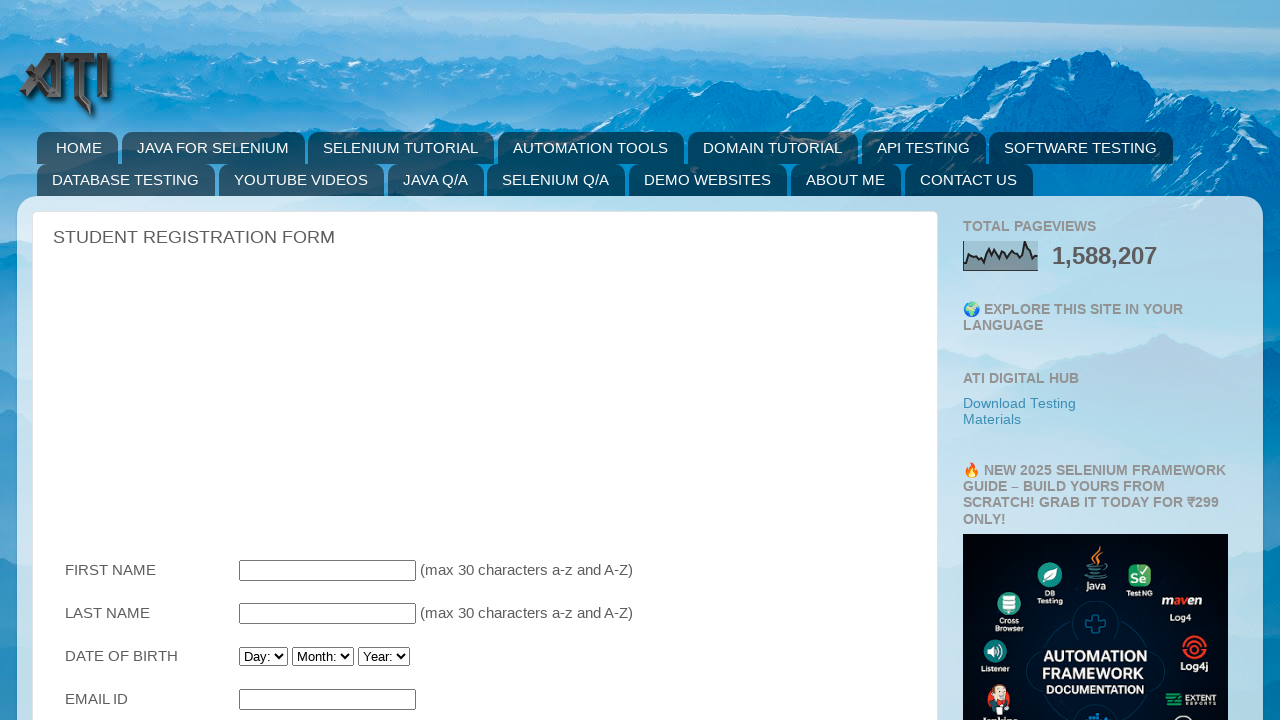

Located Dancing checkbox element
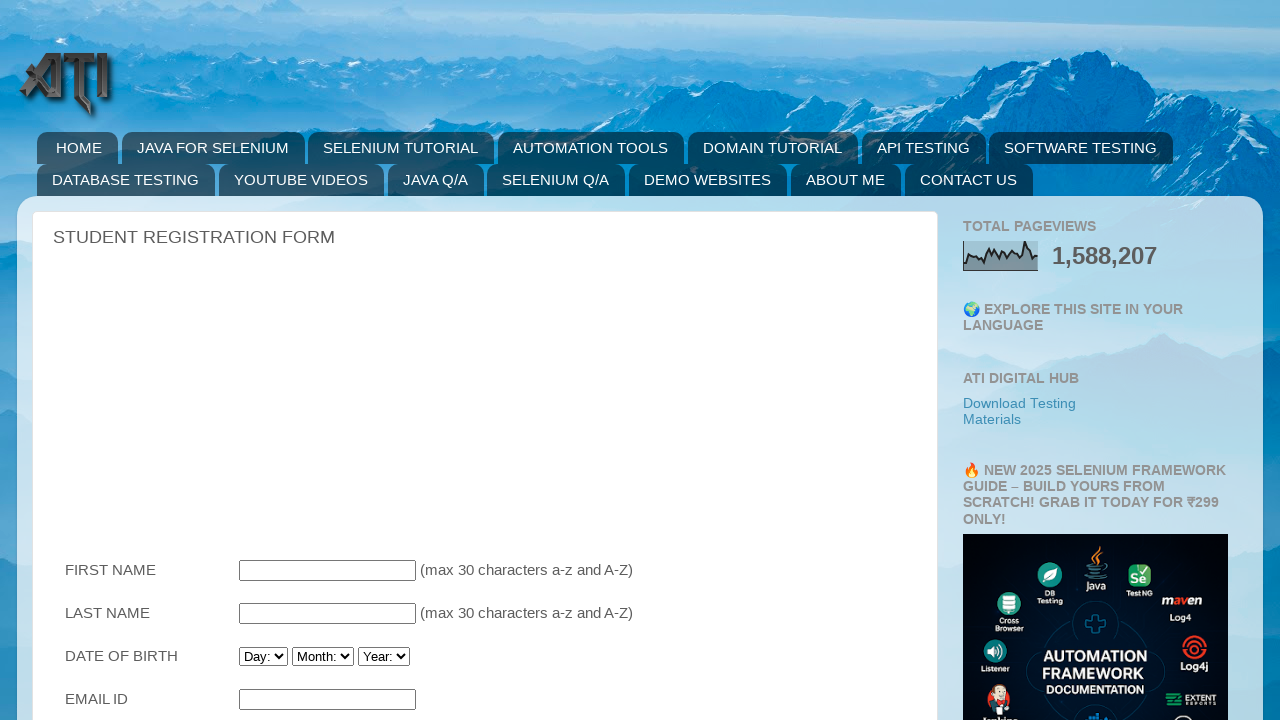

Scrolled Dancing checkbox into view
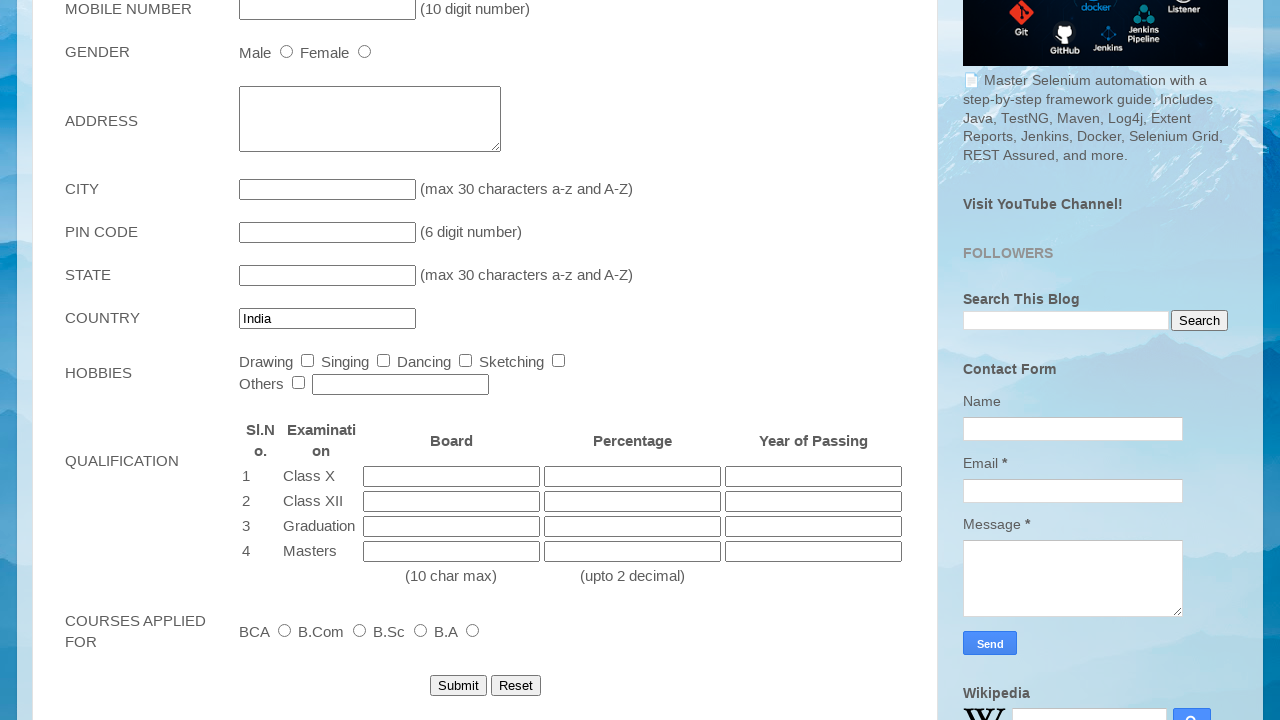

Clicked Dancing checkbox at (466, 361) on input[value='Dancing']
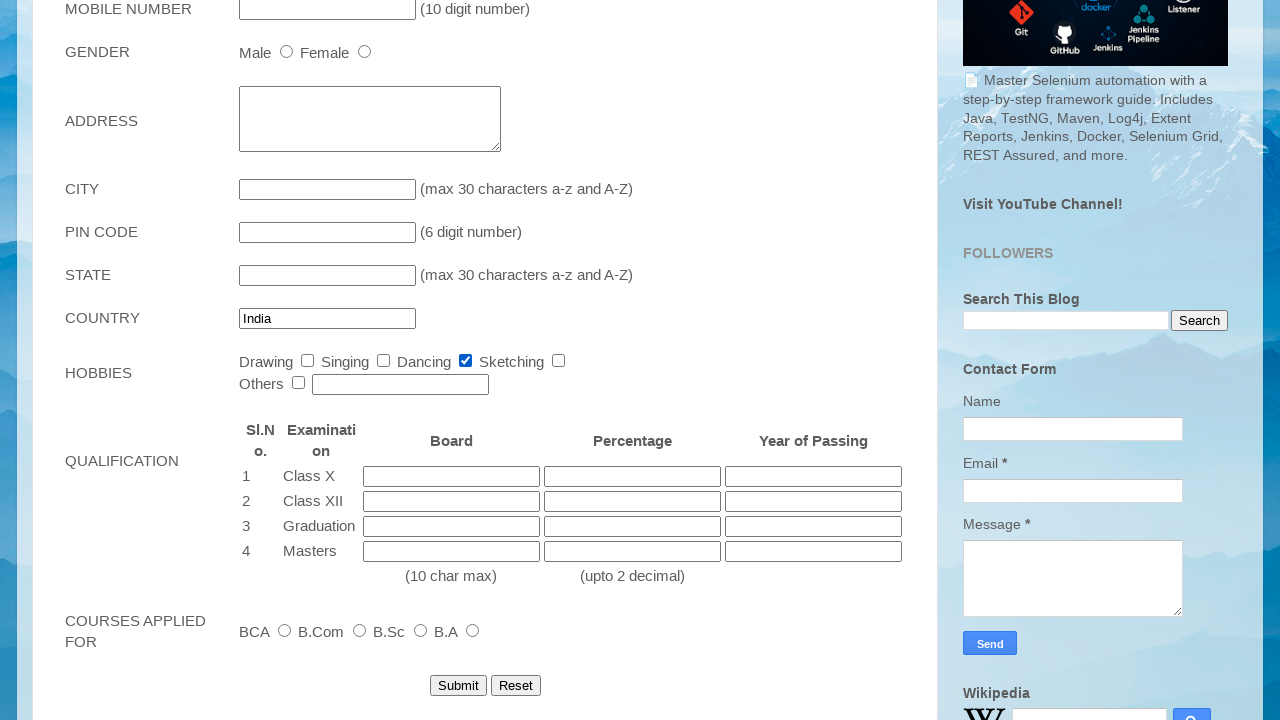

Located Sketching checkbox element
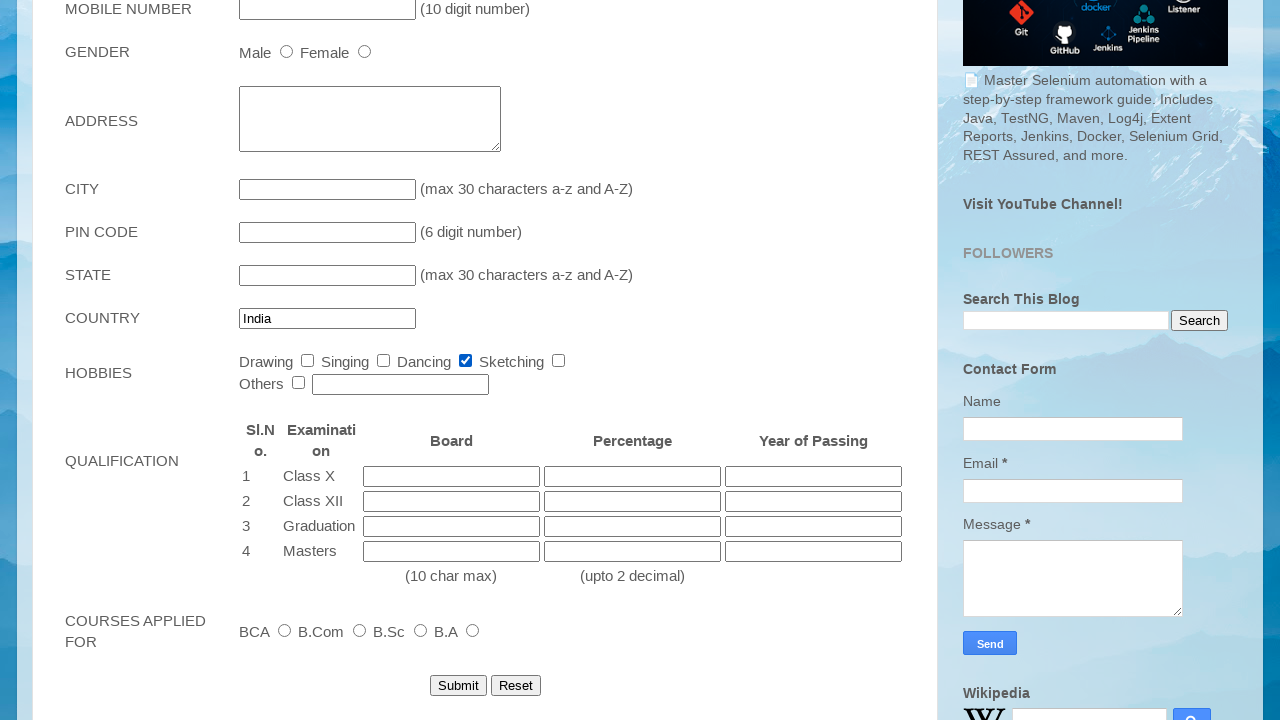

Clicked Sketching checkbox at (558, 361) on input[value='Sketching']
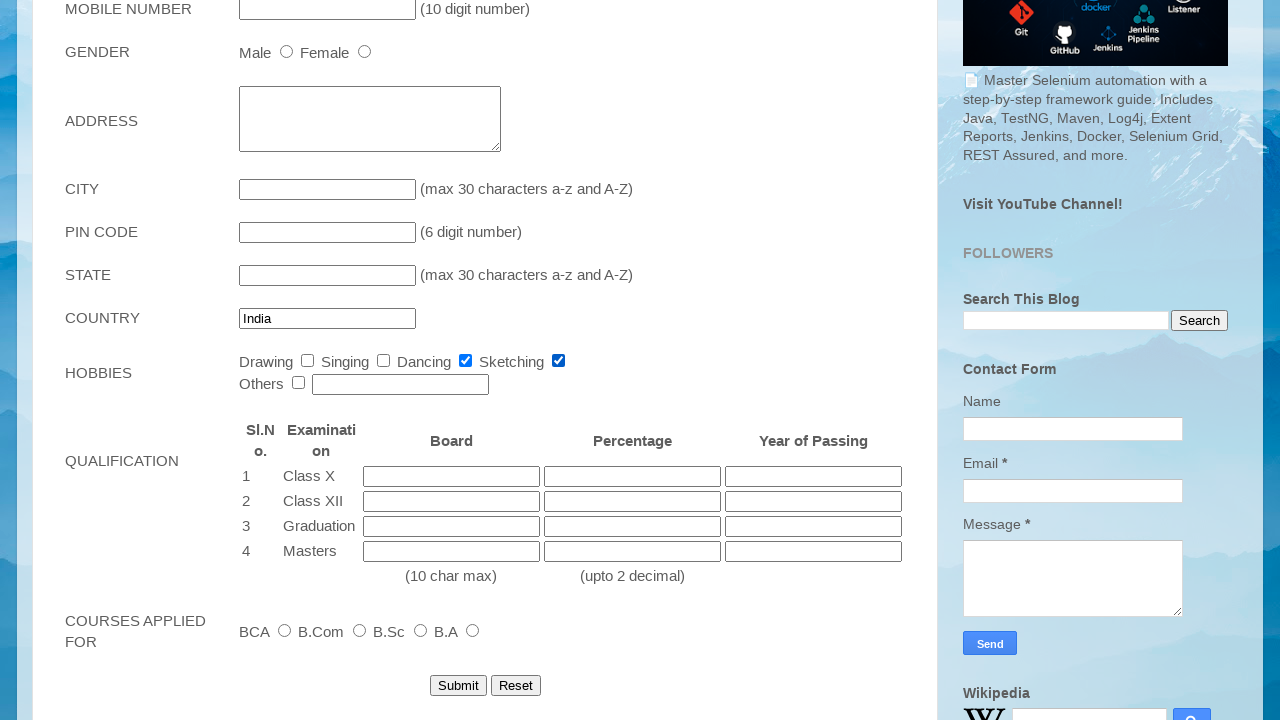

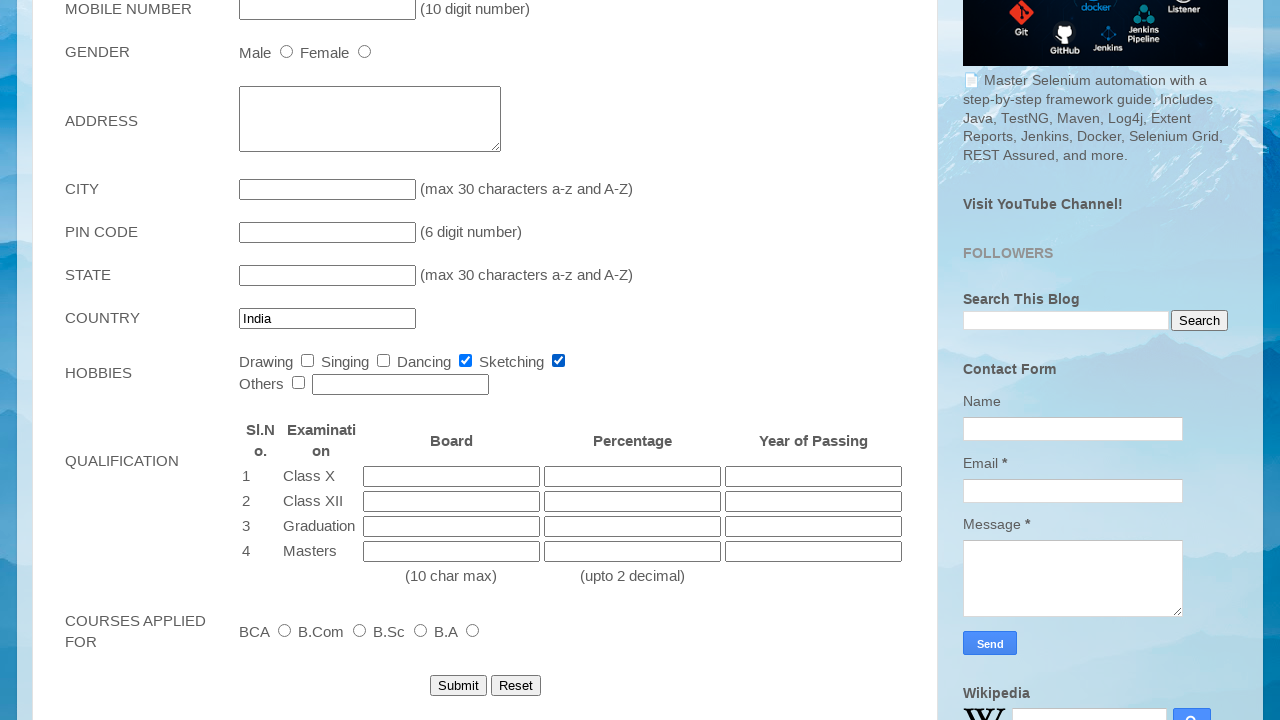